Verifies that all footer links in the Learn, Community, and More sections on the Playwright website contain the correct href attributes.

Starting URL: https://playwright.dev

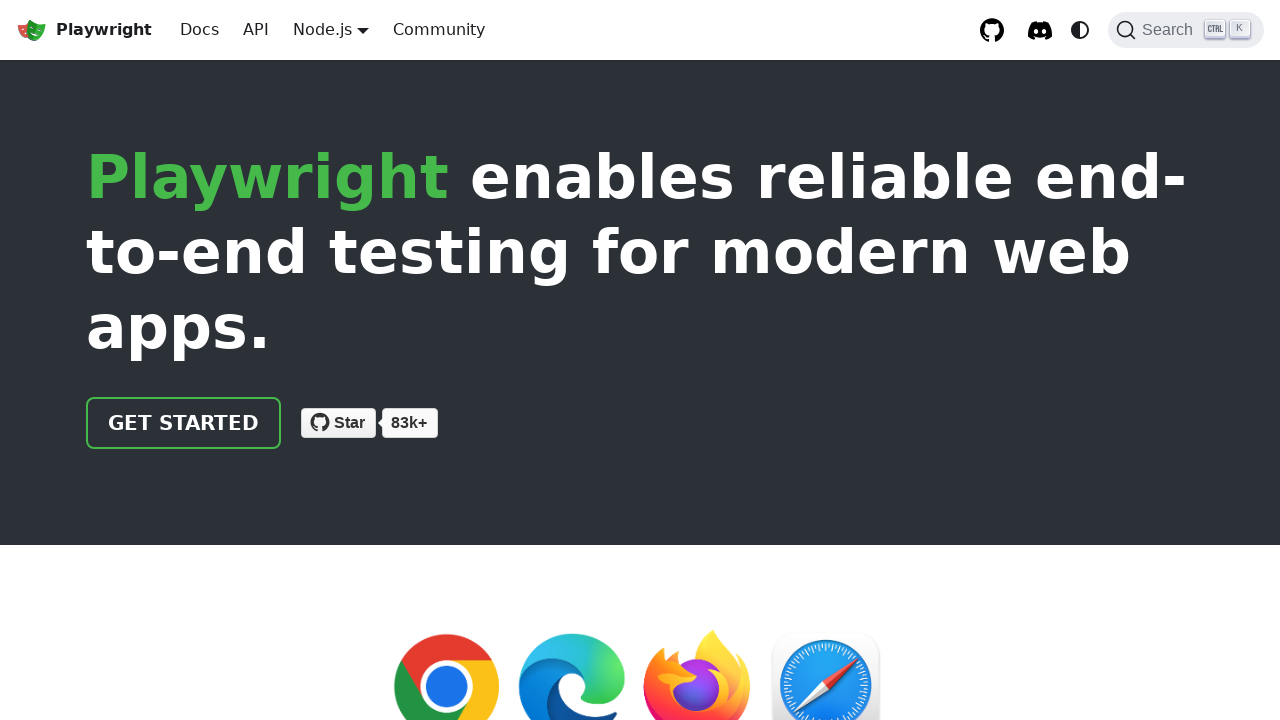

Scrolled footer into view
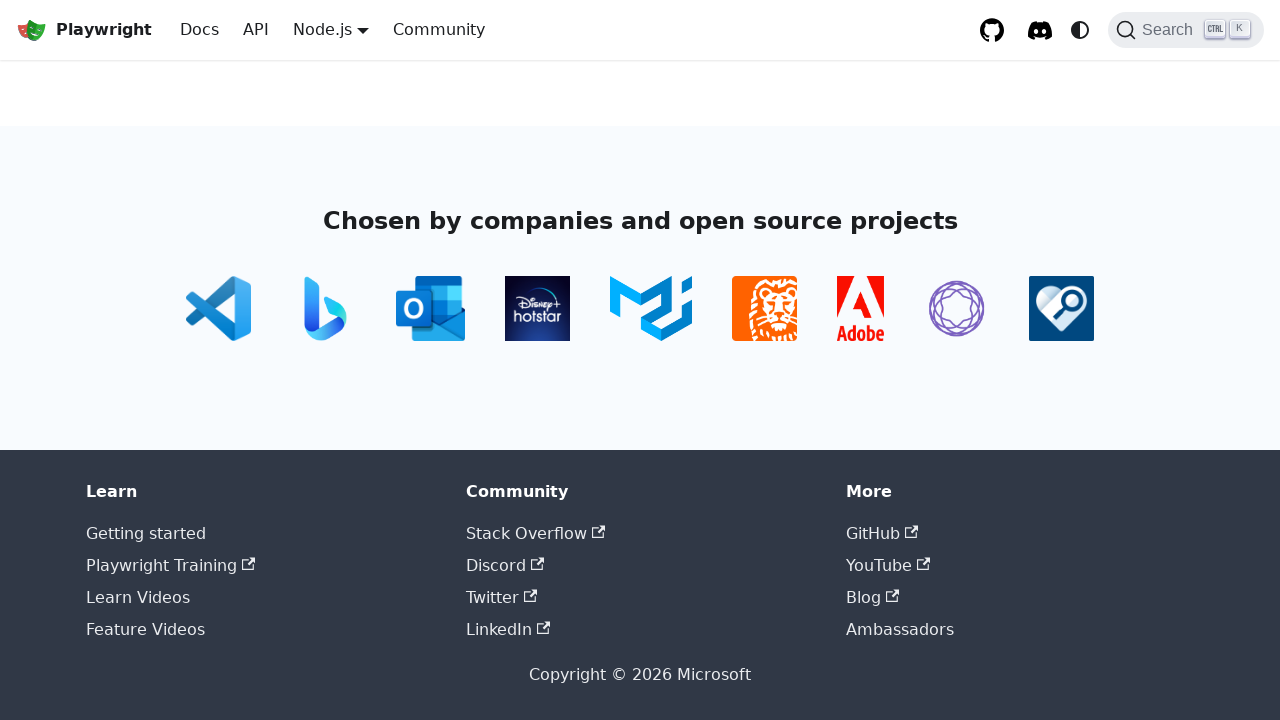

Waited for footer to load
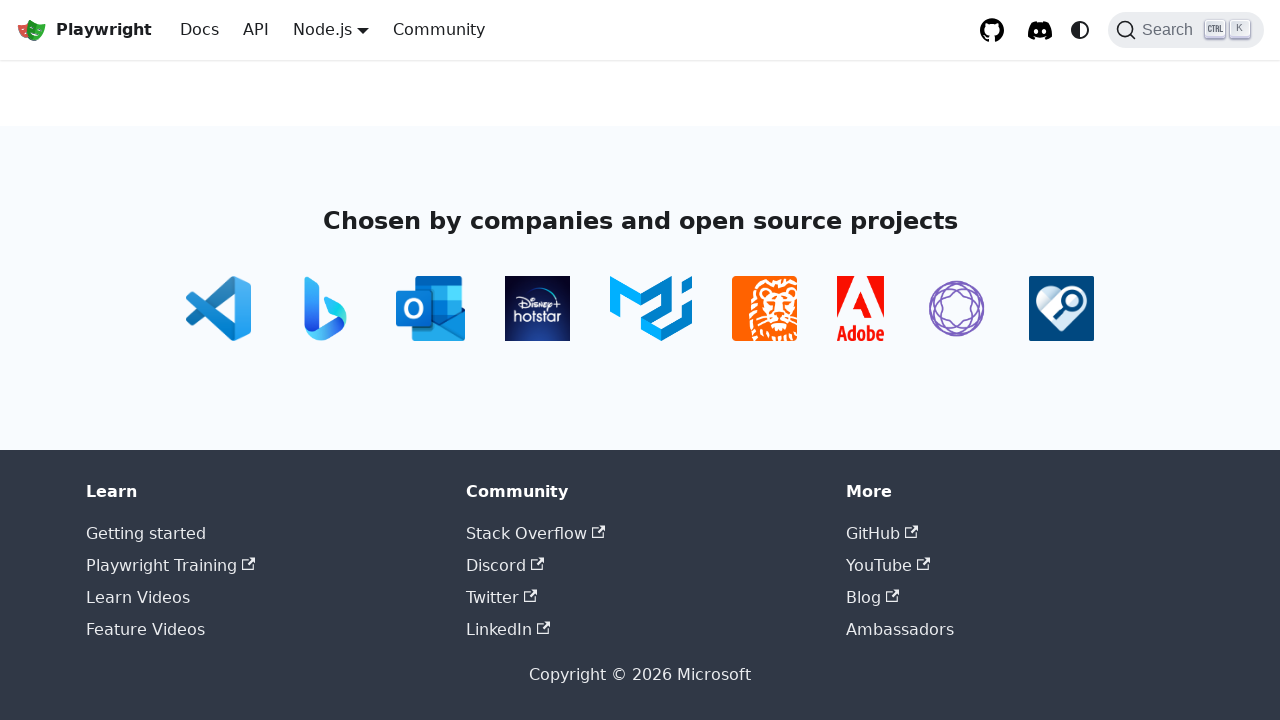

Located 'Getting started' link in footer
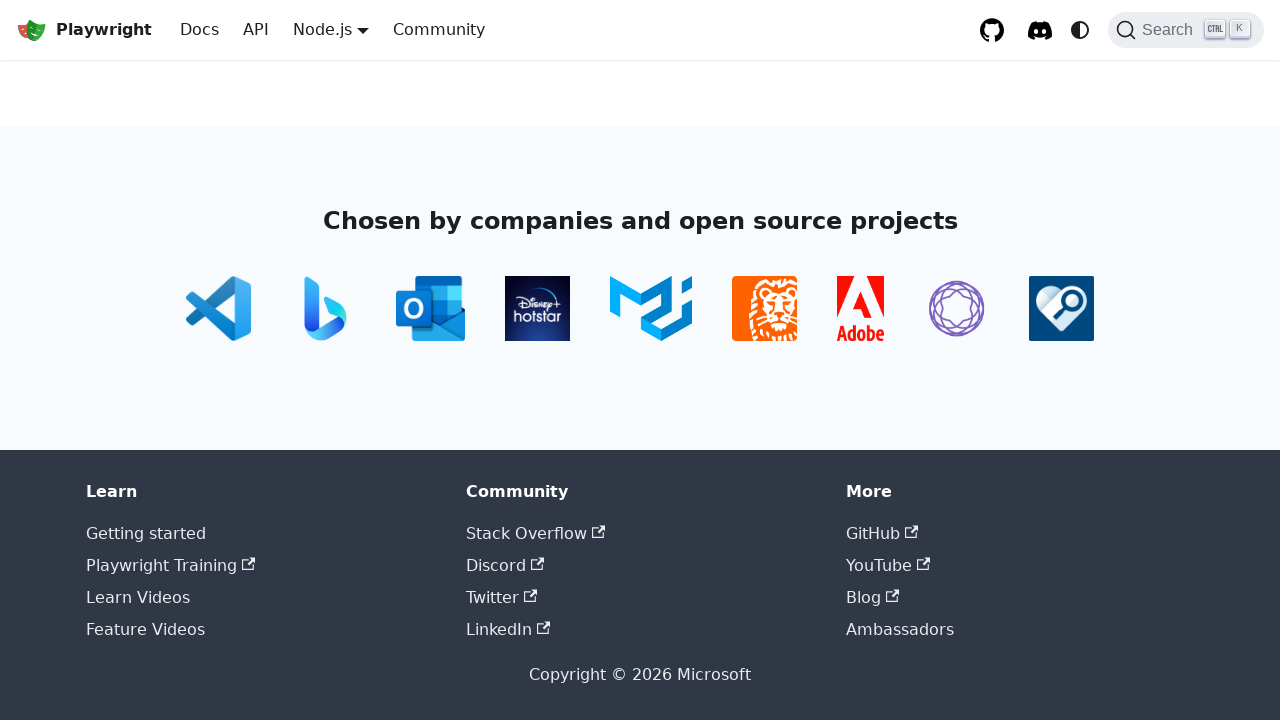

Verified 'Getting started' link href is correct
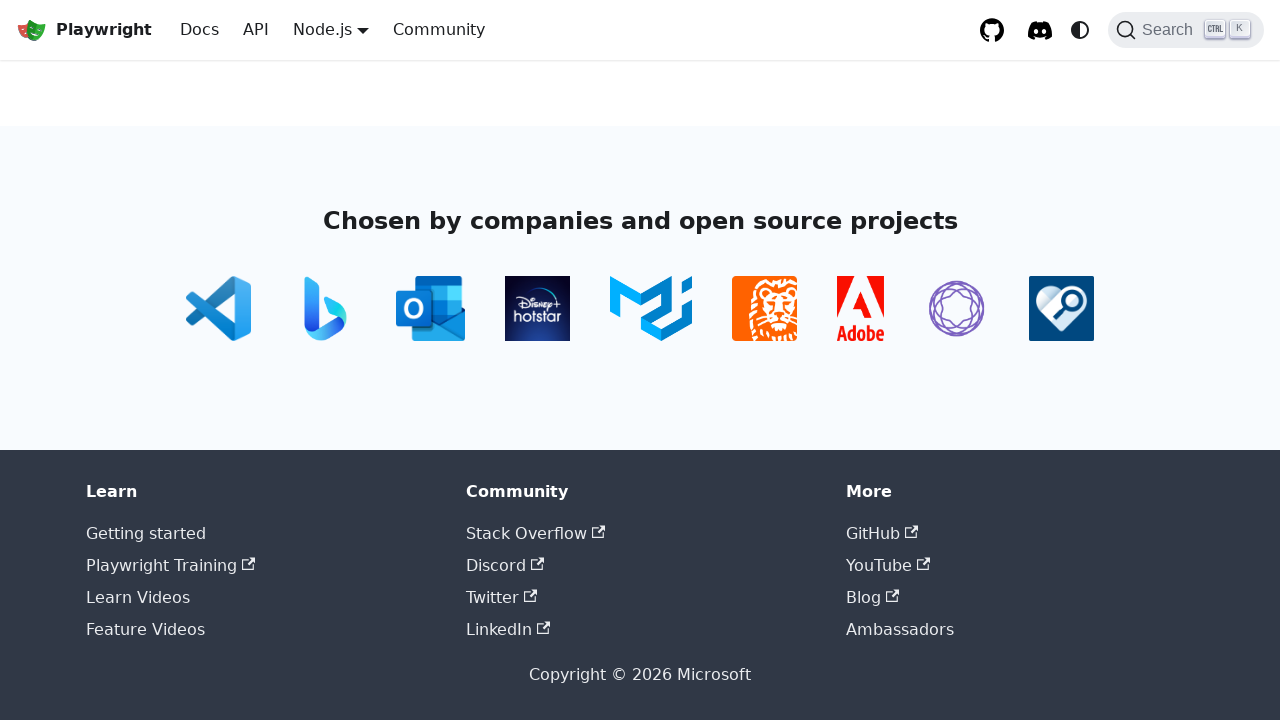

Located 'Playwright Training' link in footer
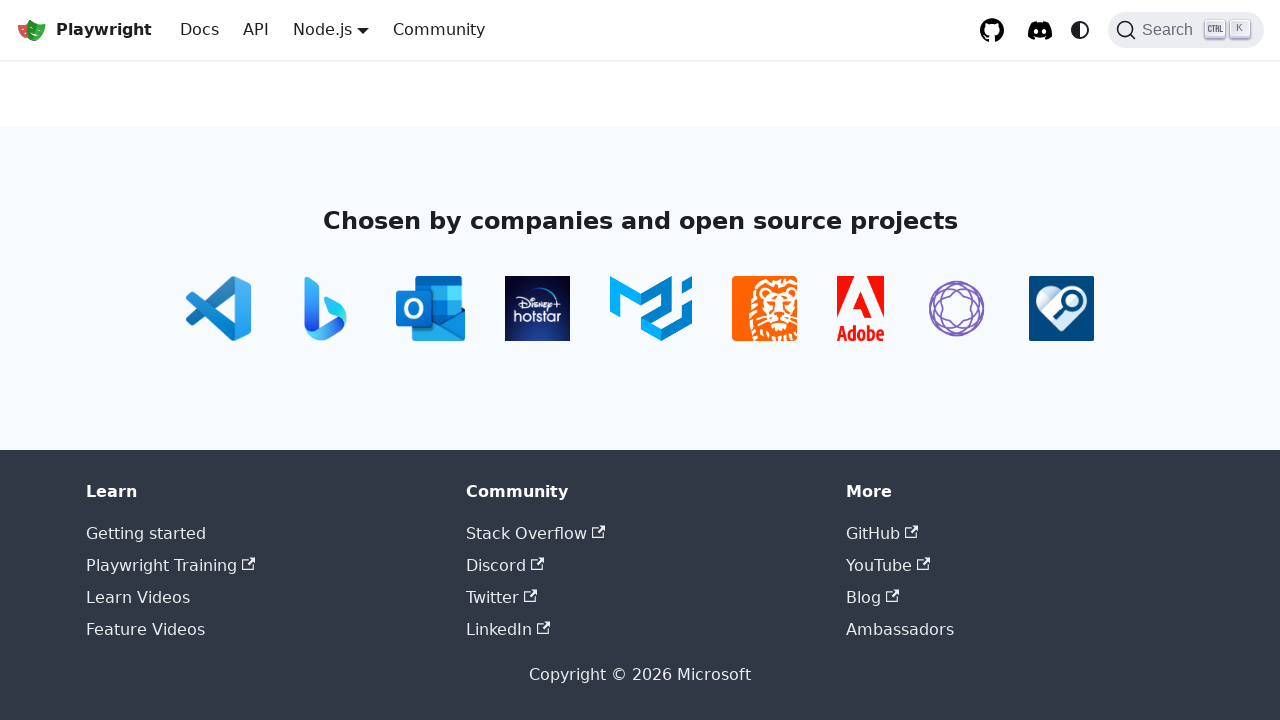

Verified 'Playwright Training' link contains learn.microsoft.com
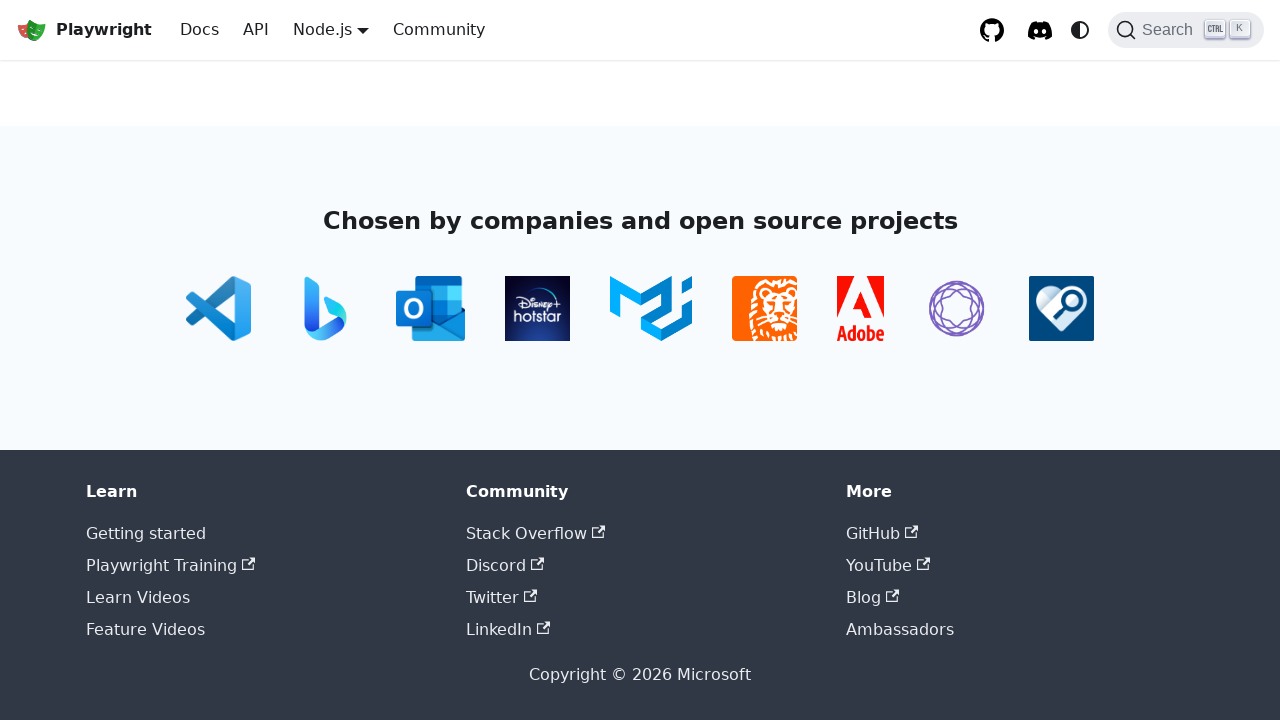

Located 'Learn Videos' link in footer
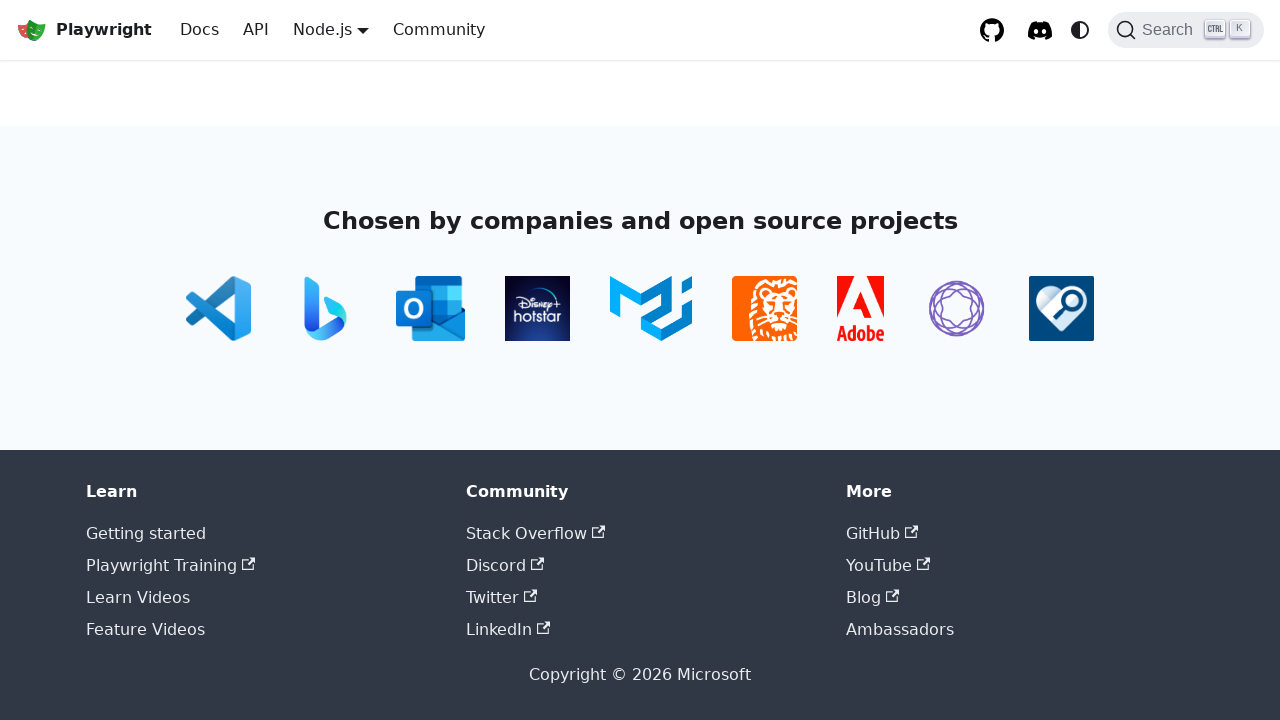

Verified 'Learn Videos' link href contains /community/learn-videos
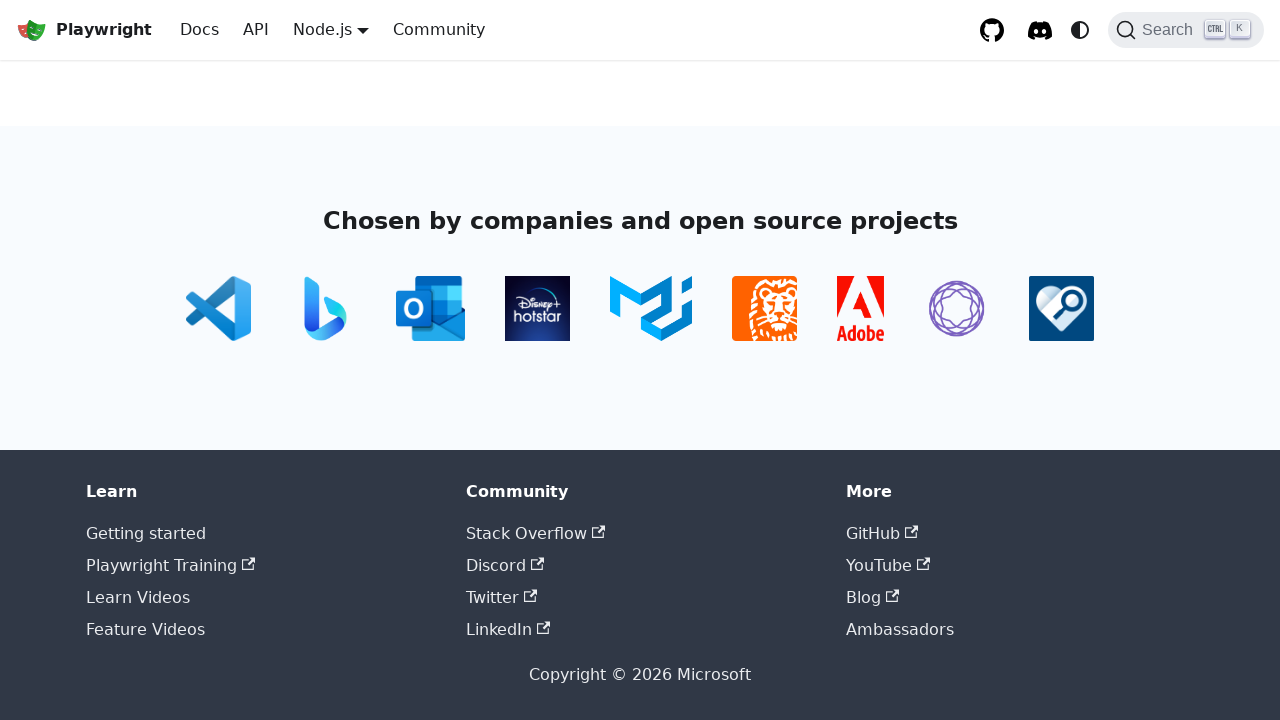

Located 'Feature Videos' link in footer
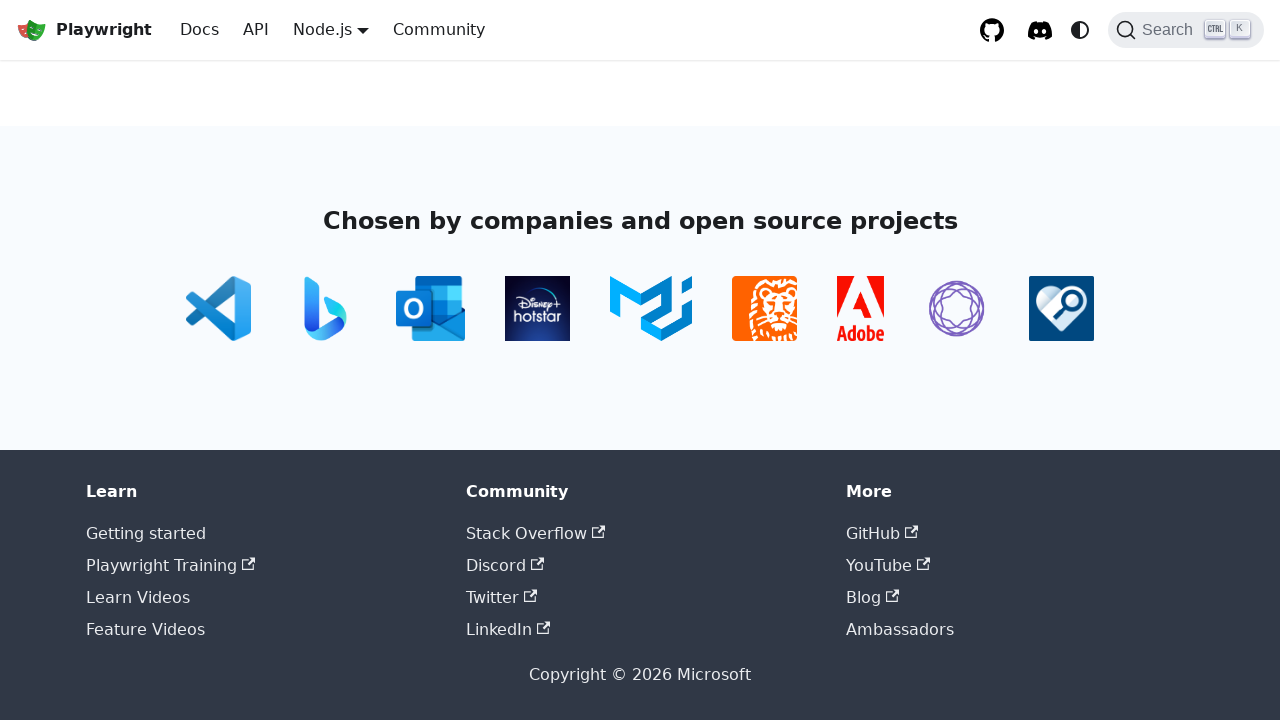

Verified 'Feature Videos' link href contains /community/feature-videos
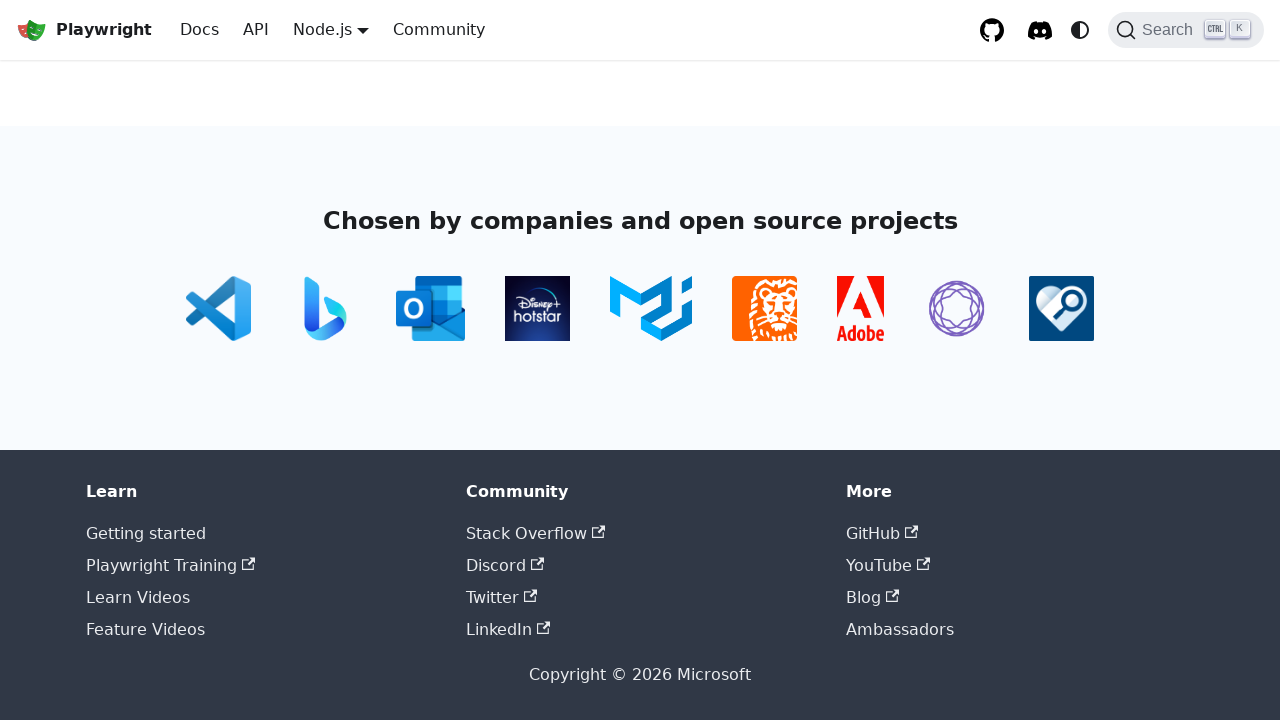

Located 'Stack Overflow' link in footer
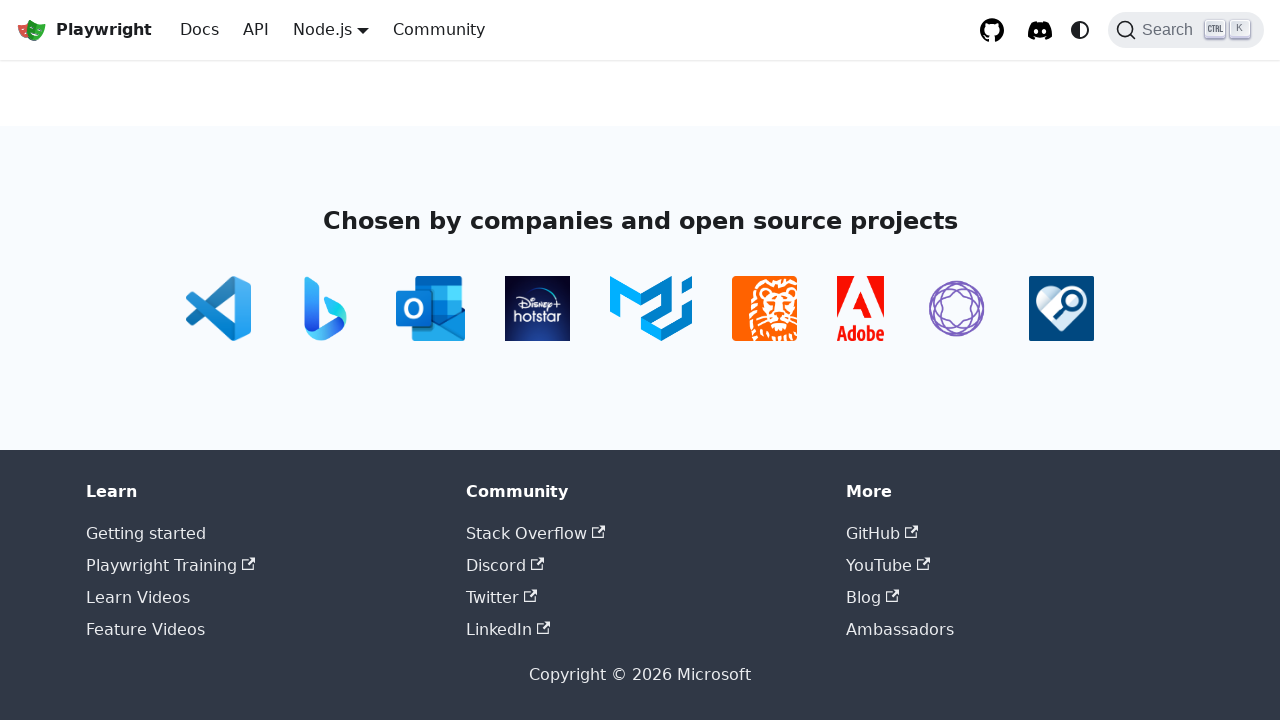

Verified 'Stack Overflow' link href is correct
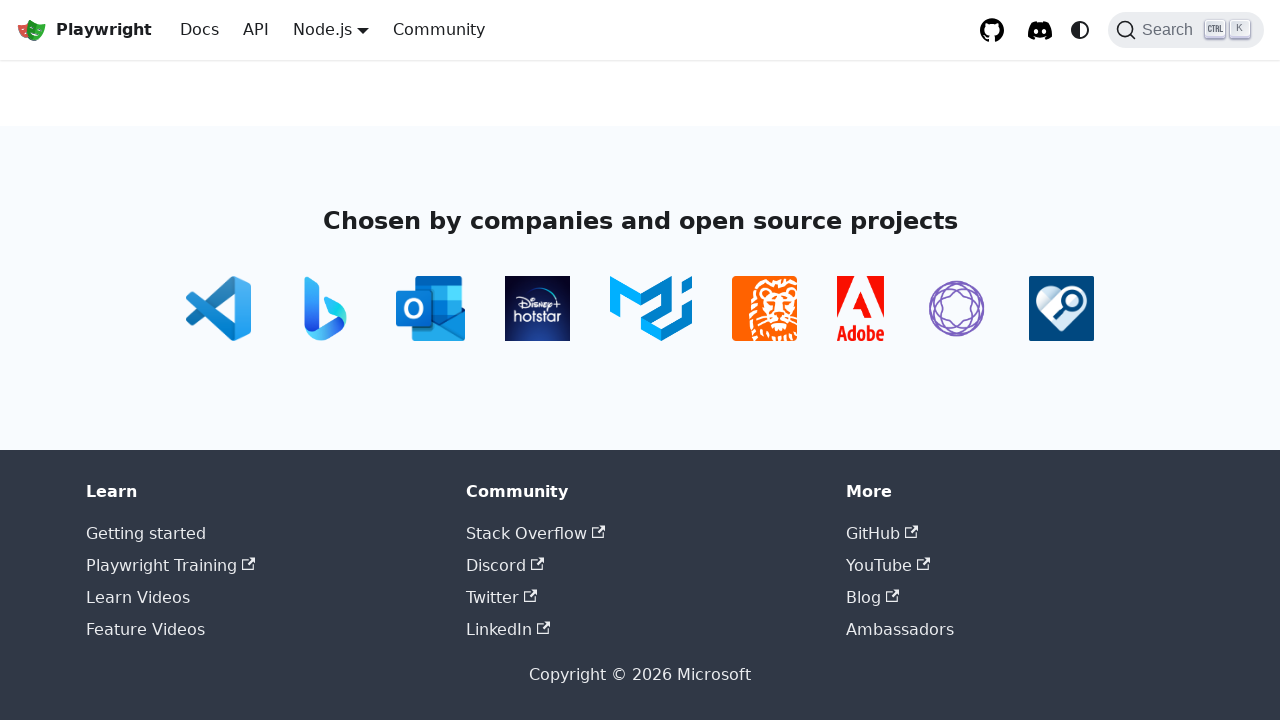

Located 'Discord' link in footer
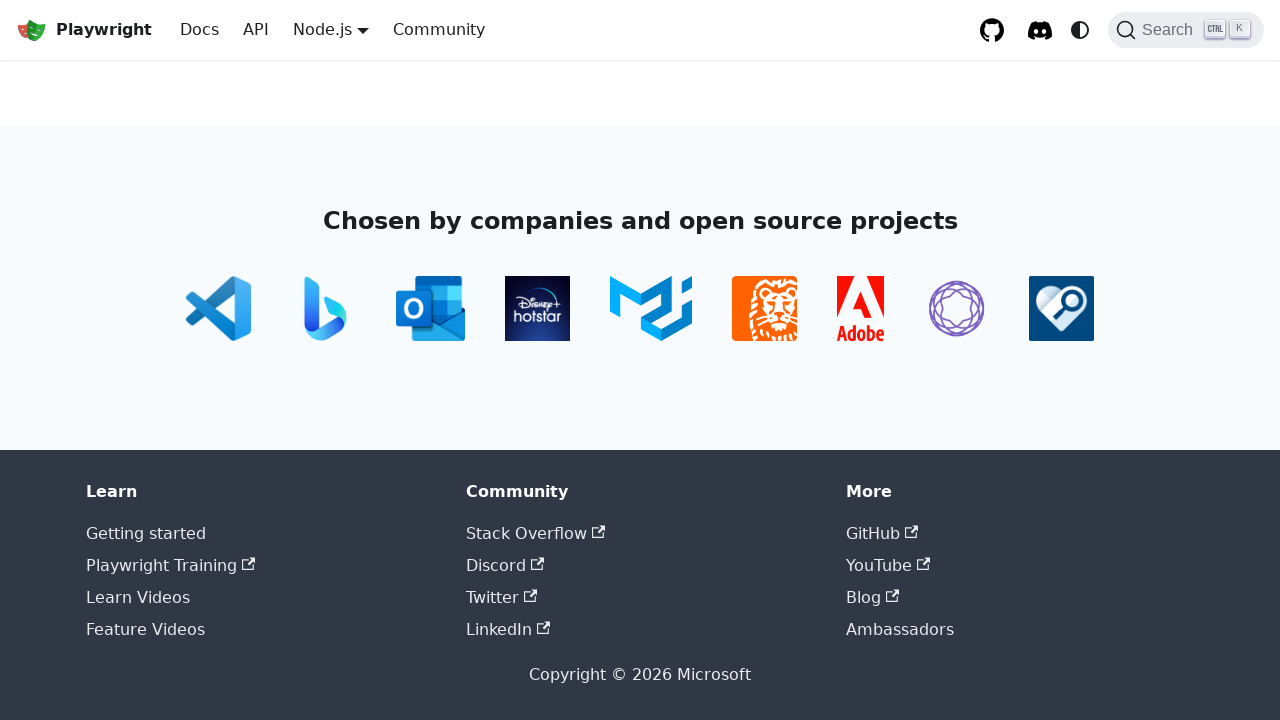

Verified 'Discord' link href contains discord or aka.ms
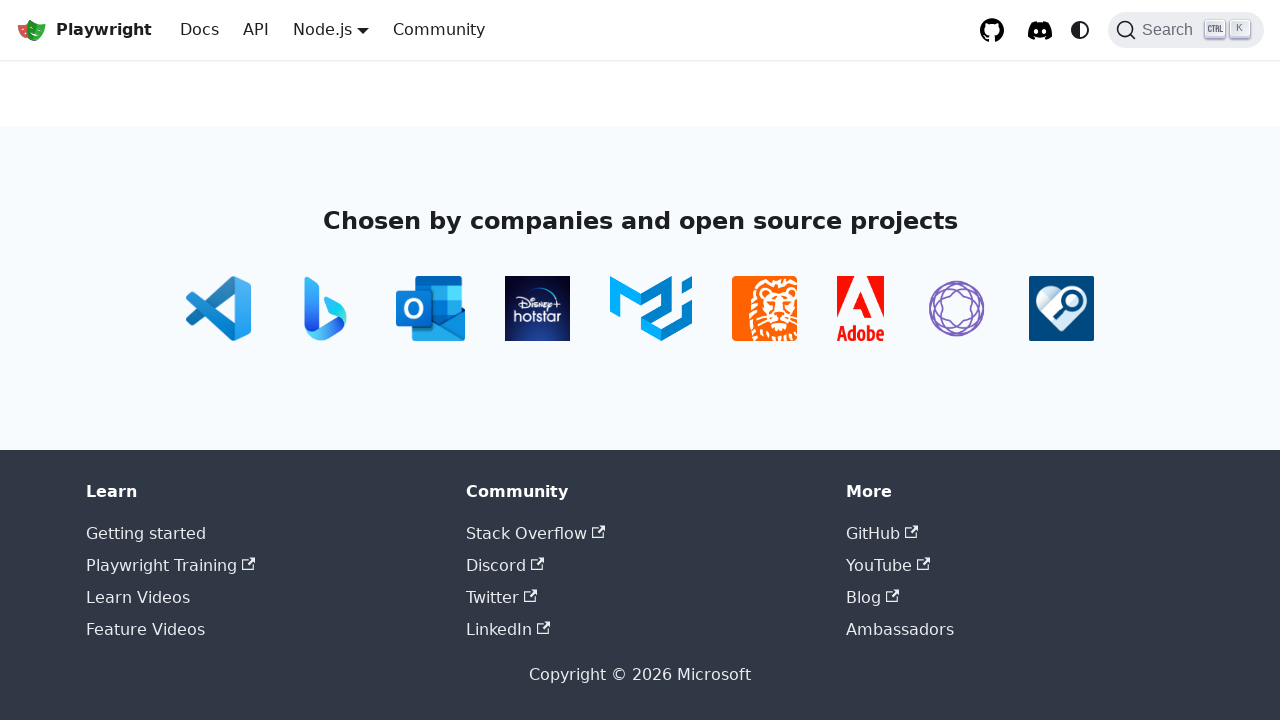

Located 'Twitter' link in footer
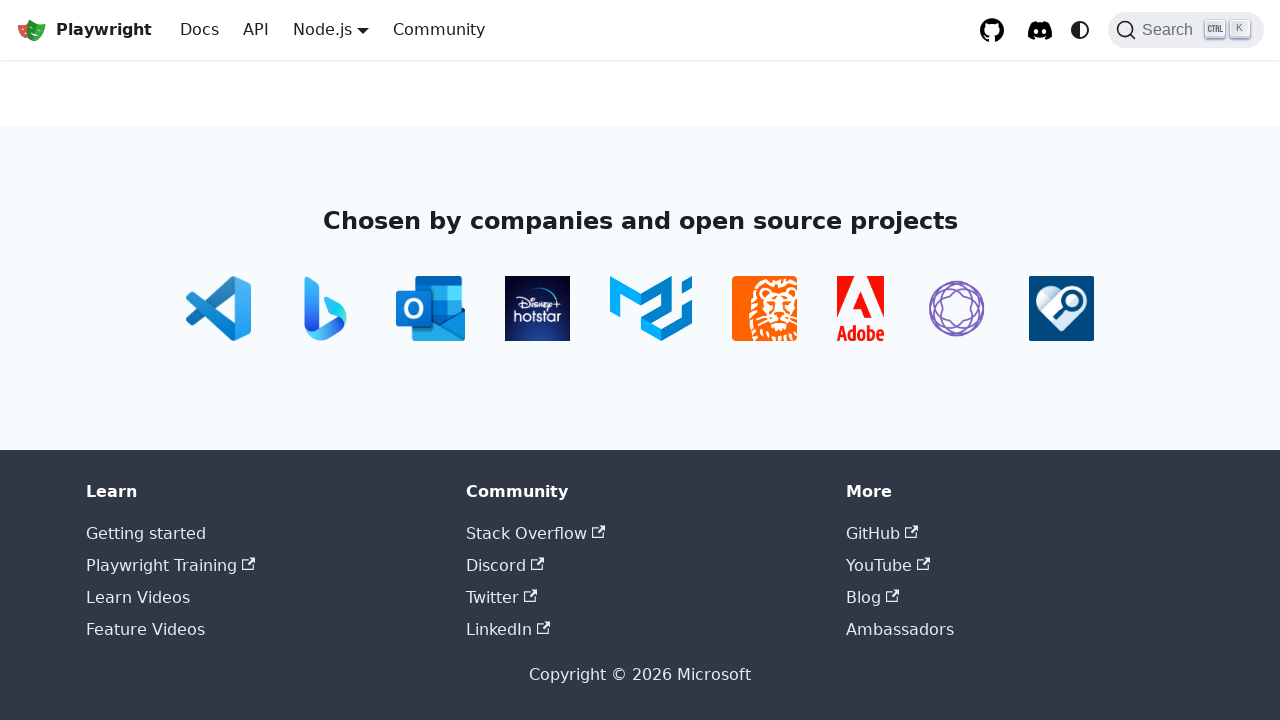

Verified 'Twitter' link href is correct
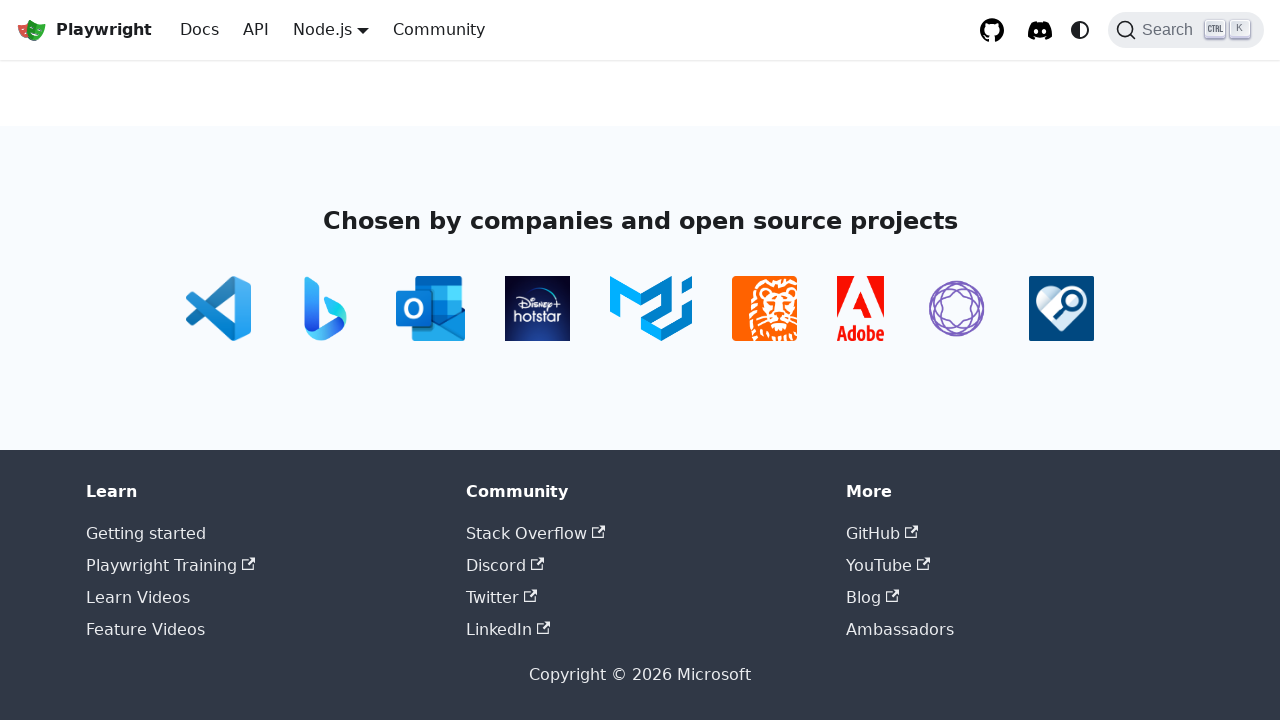

Located 'LinkedIn' link in footer
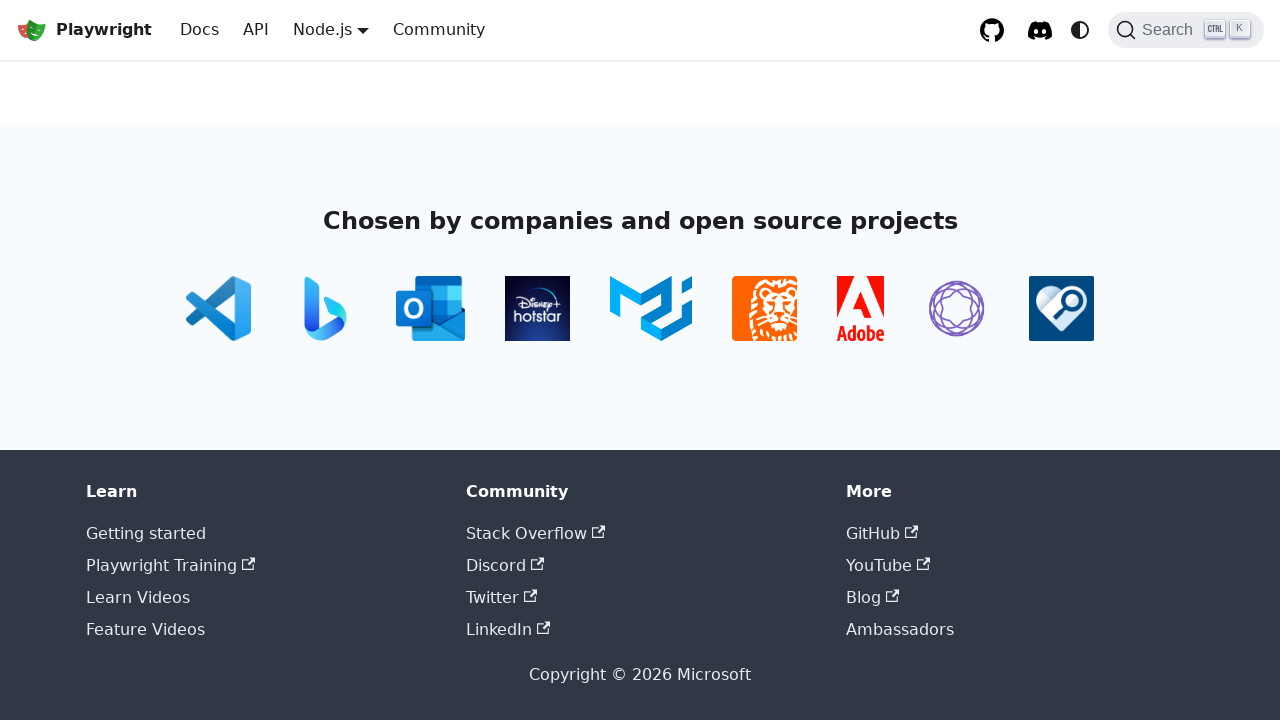

Verified 'LinkedIn' link href is correct
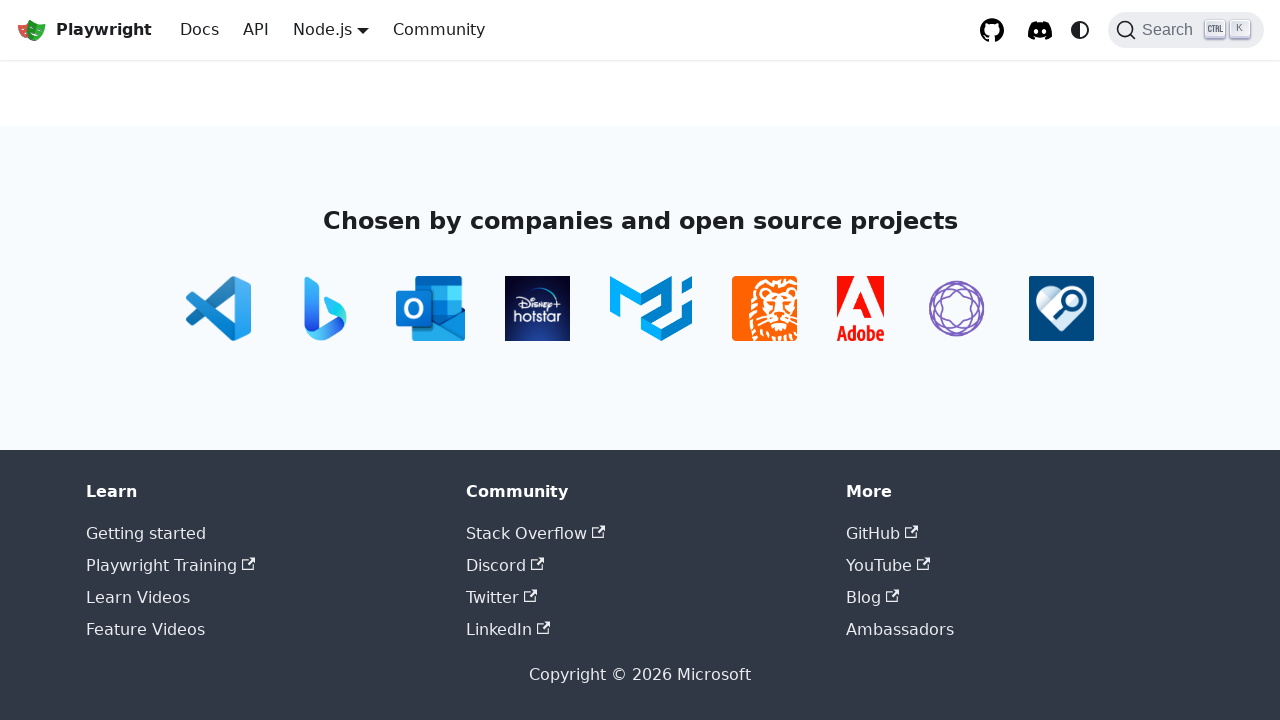

Located 'GitHub' link in footer
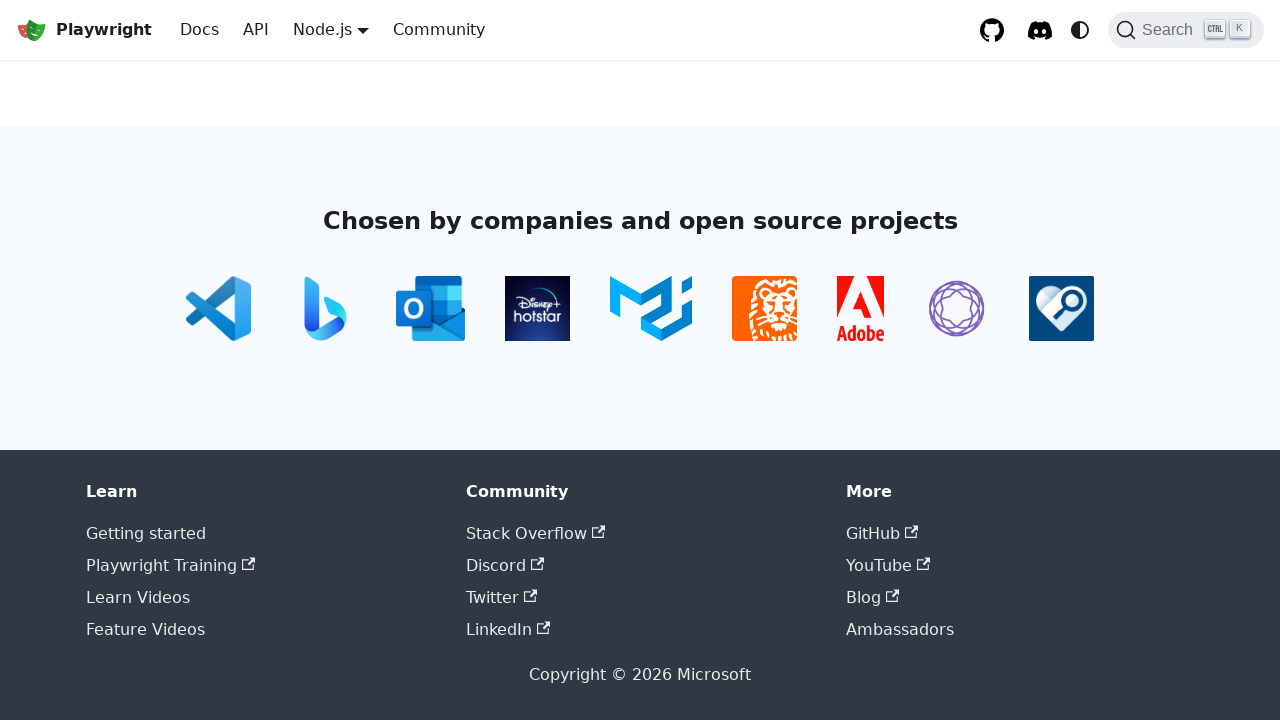

Verified 'GitHub' link href is correct
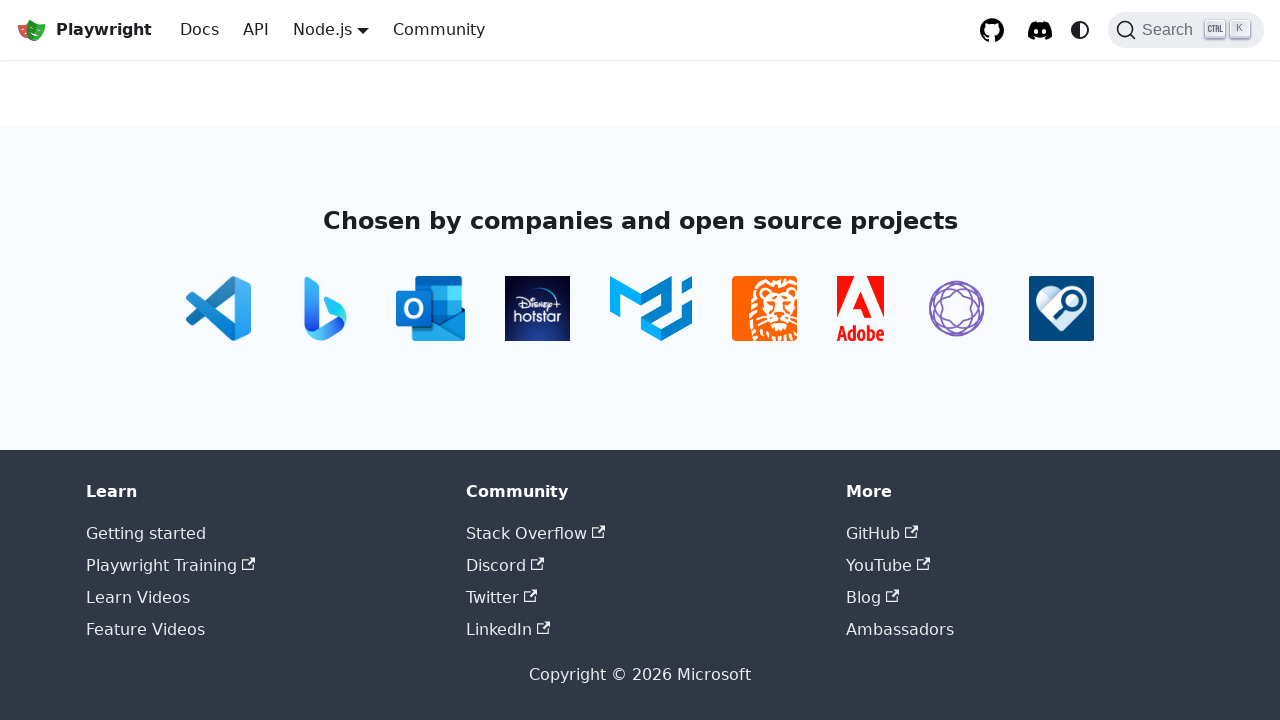

Located 'YouTube' link in footer
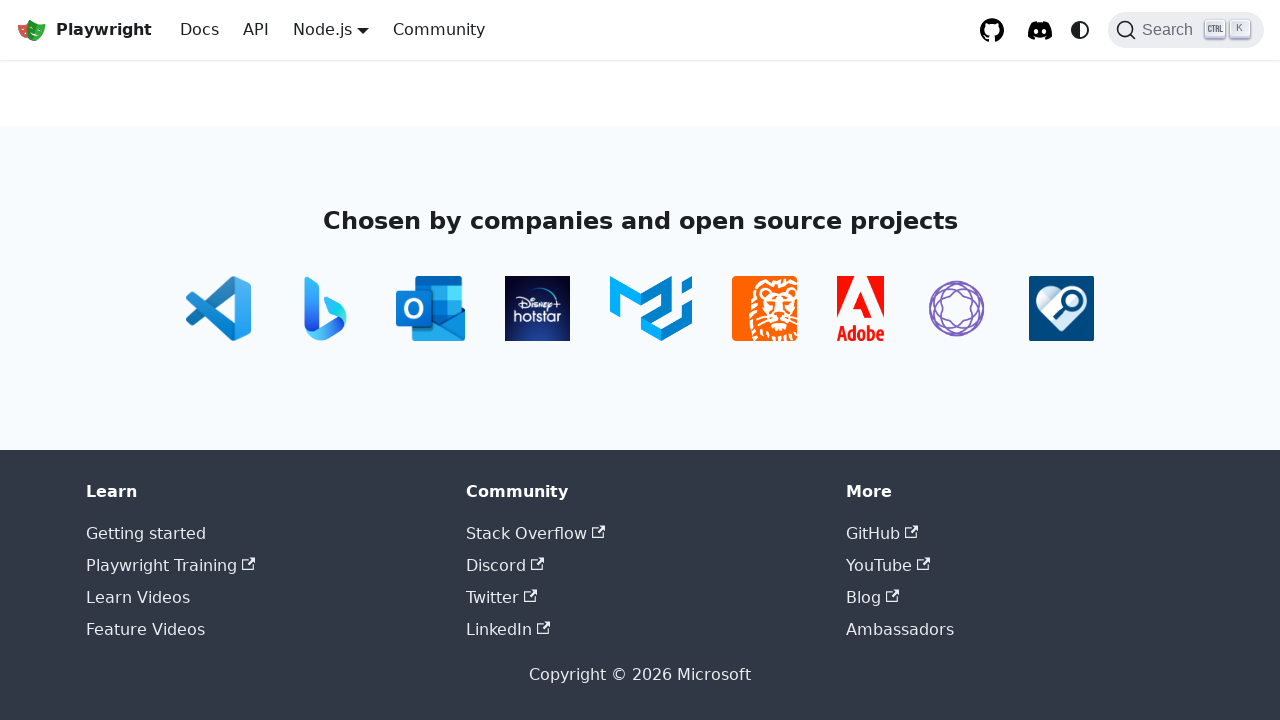

Verified 'YouTube' link href contains youtube.com
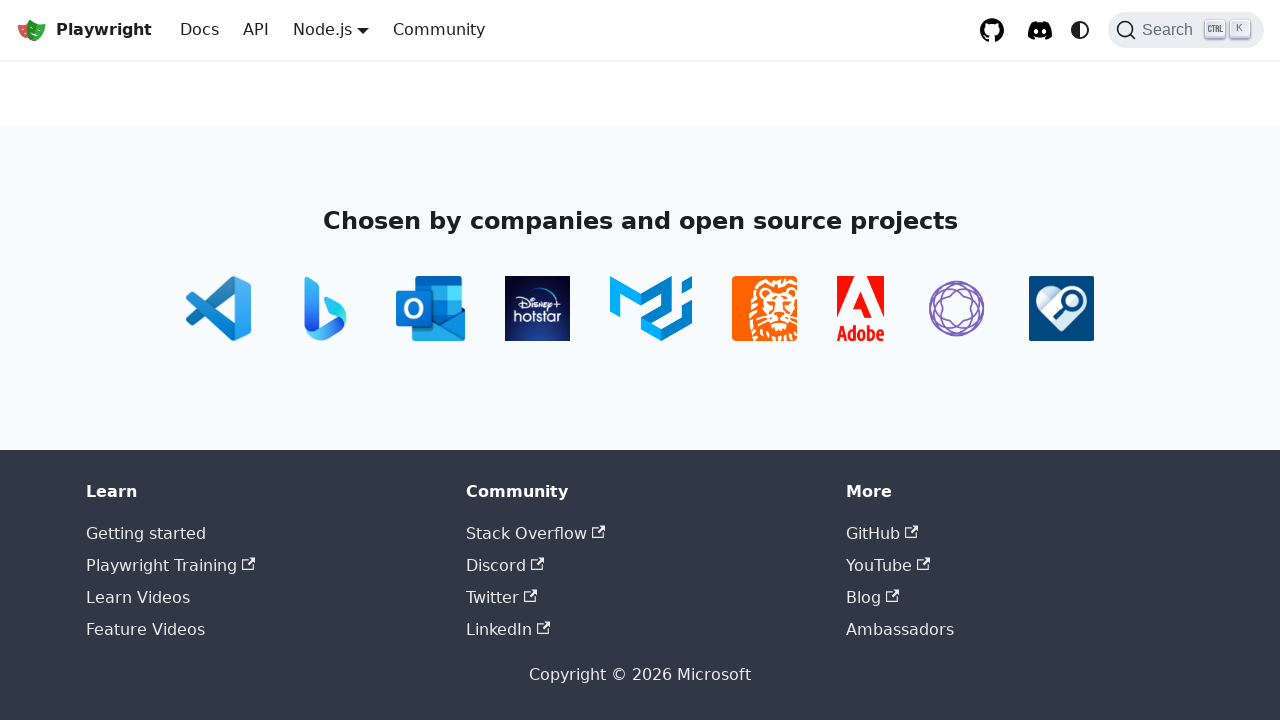

Located 'Blog' link in footer
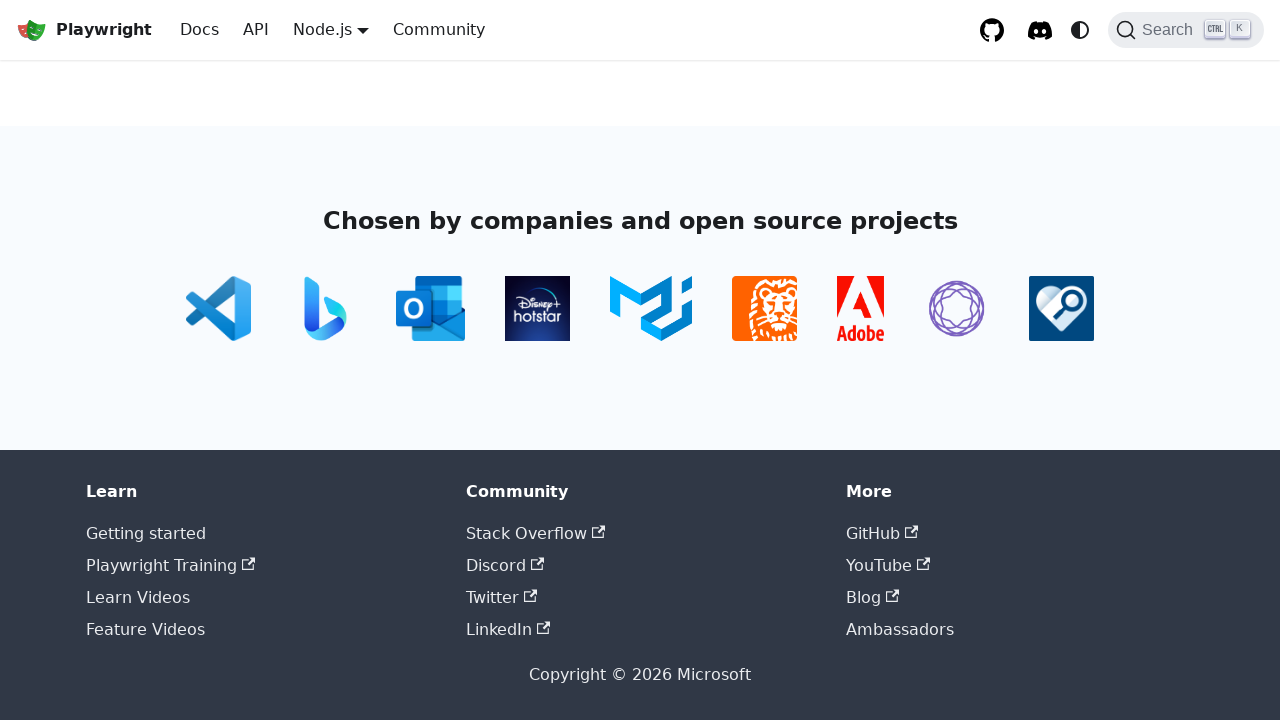

Verified 'Blog' link href contains dev.to/playwright
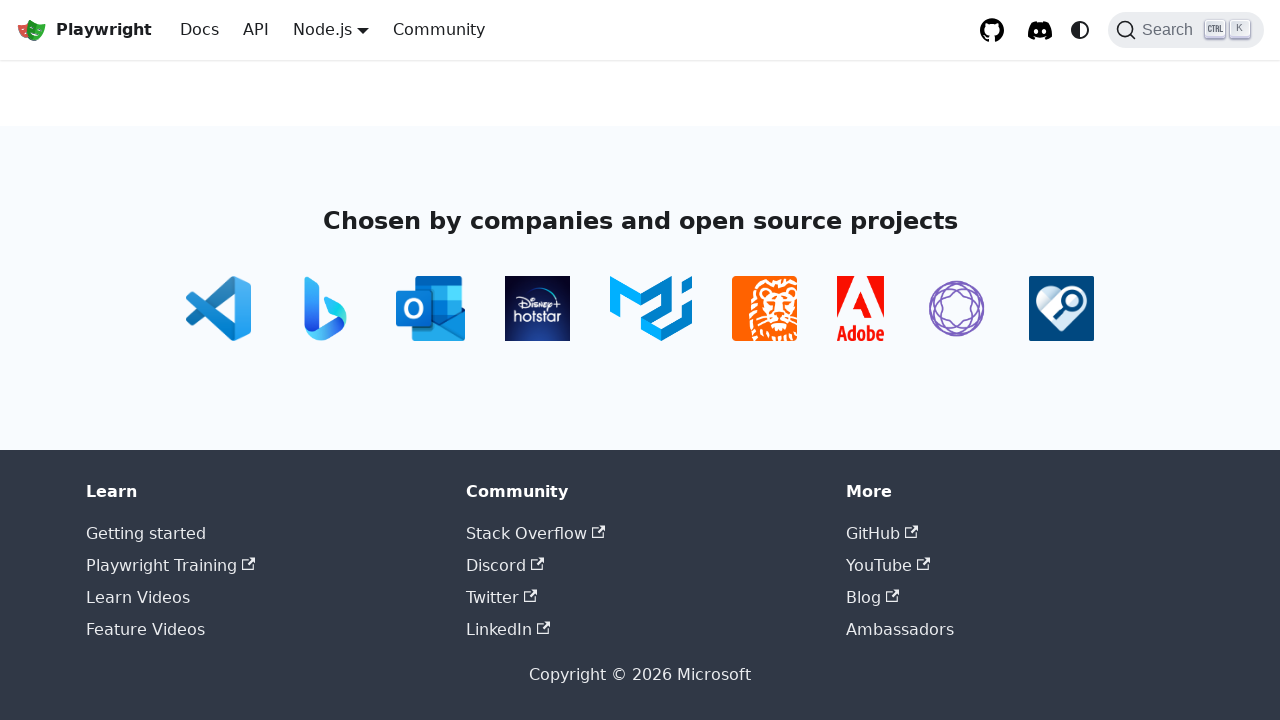

Located 'Ambassadors' link in footer
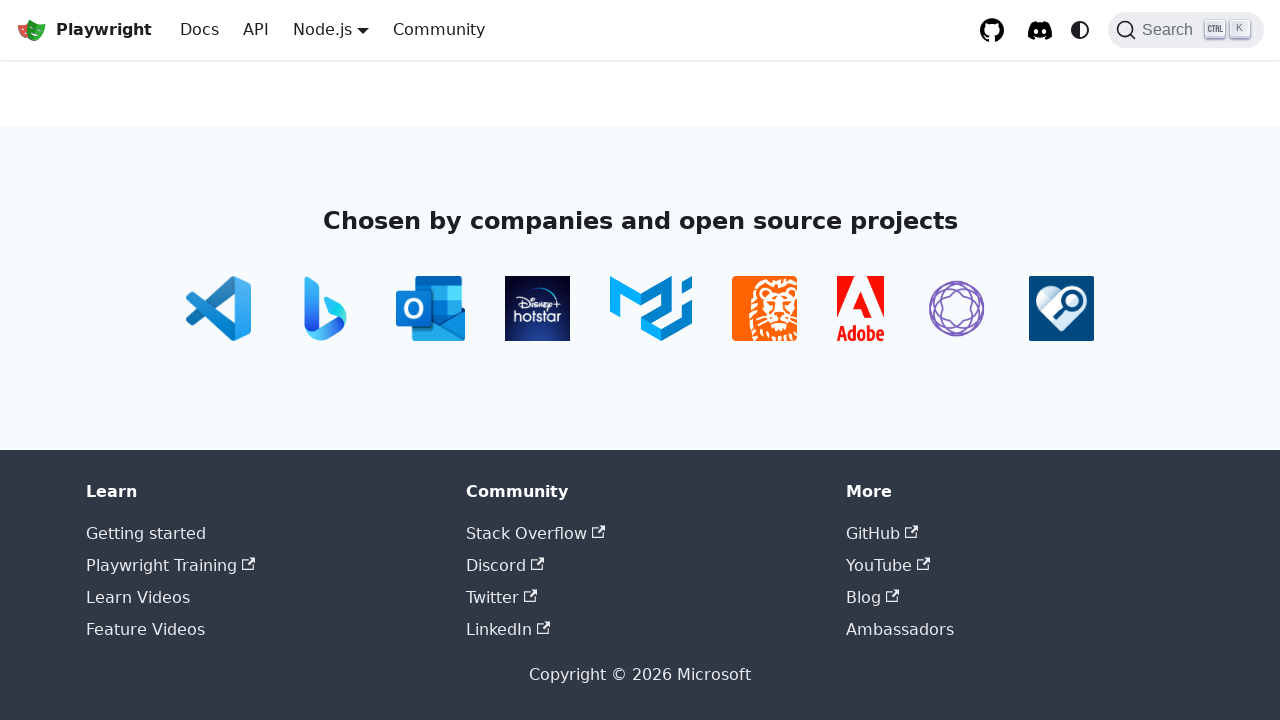

Verified 'Ambassadors' link href contains /community/ambassadors
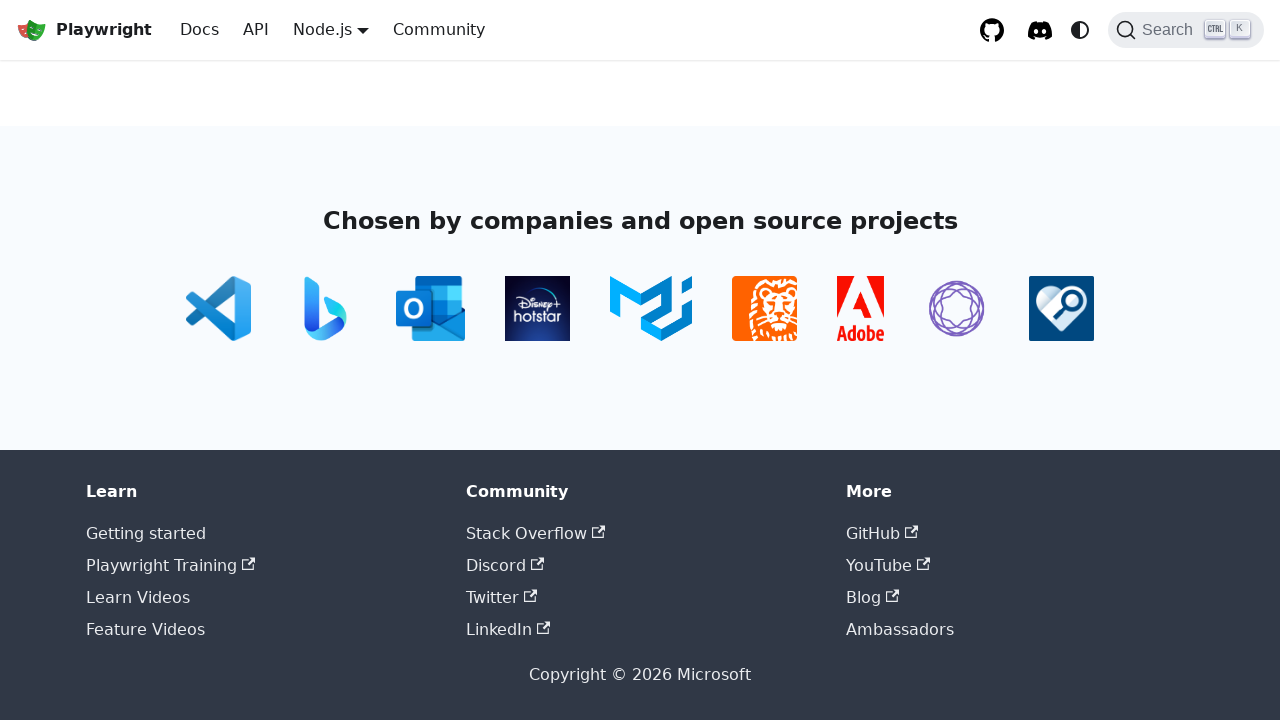

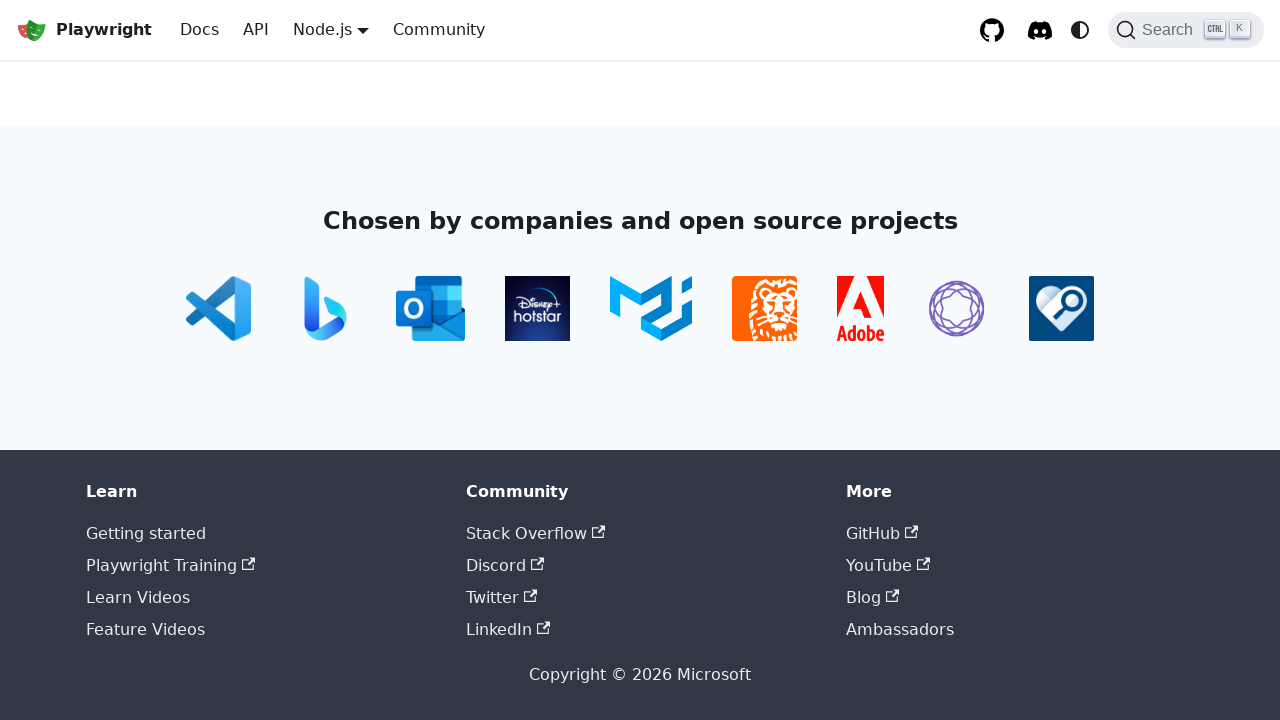